Tests handling of JavaScript confirm dialogs by clicking a button that triggers a confirm dialog and dismissing it (clicking Cancel).

Starting URL: https://the-internet.herokuapp.com/javascript_alerts

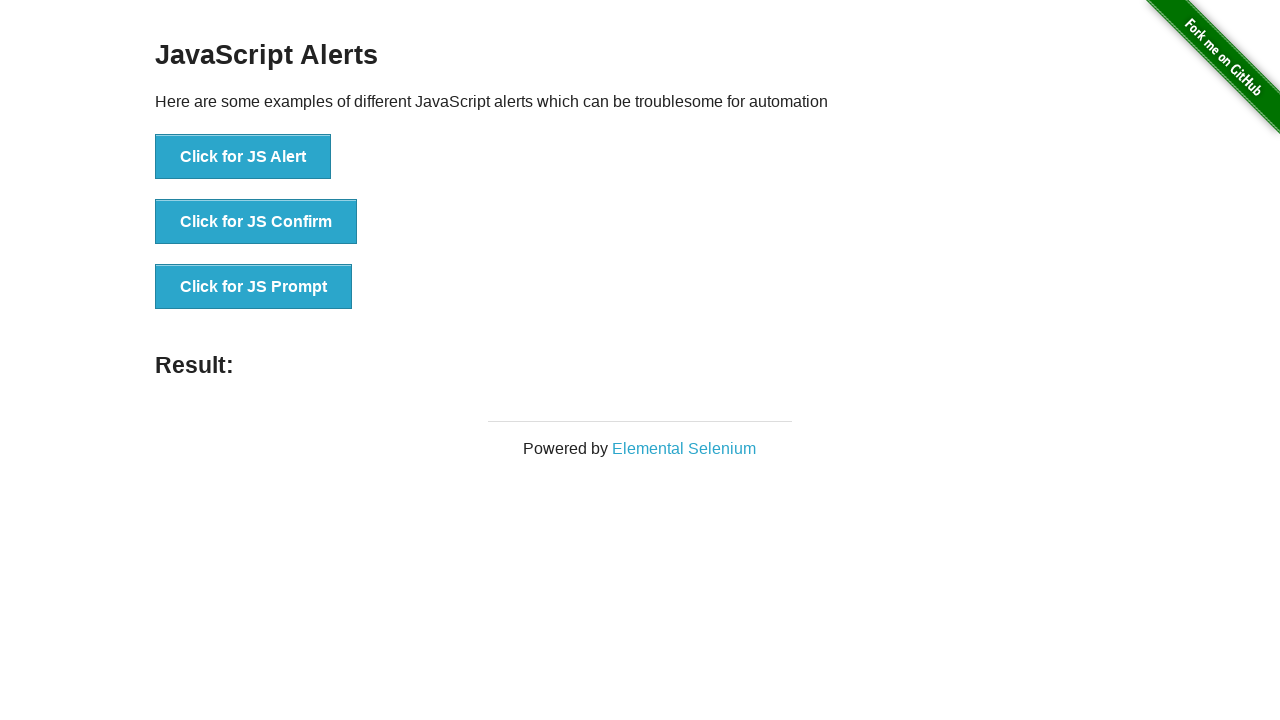

Dismissed the confirm dialog by clicking Cancel
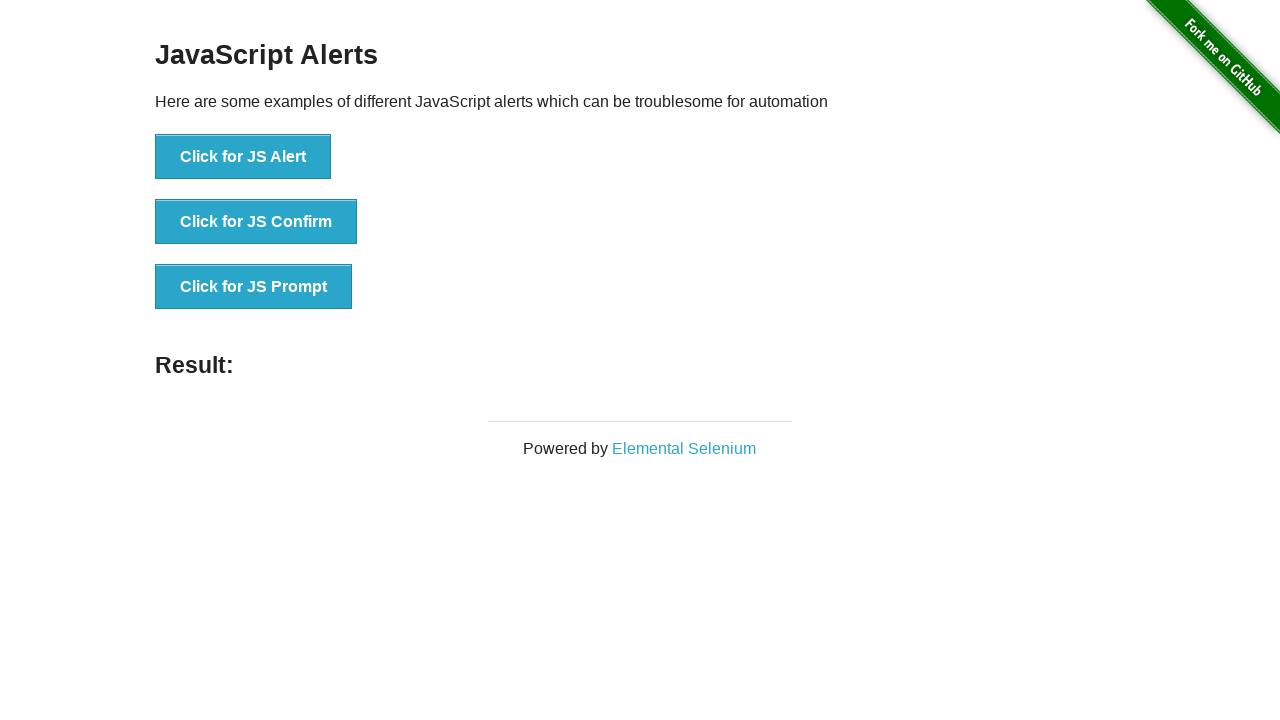

Clicked the 'Click for JS Confirm' button, which triggered the confirm dialog at (256, 222) on internal:role=button[name="Click for JS Confirm"i]
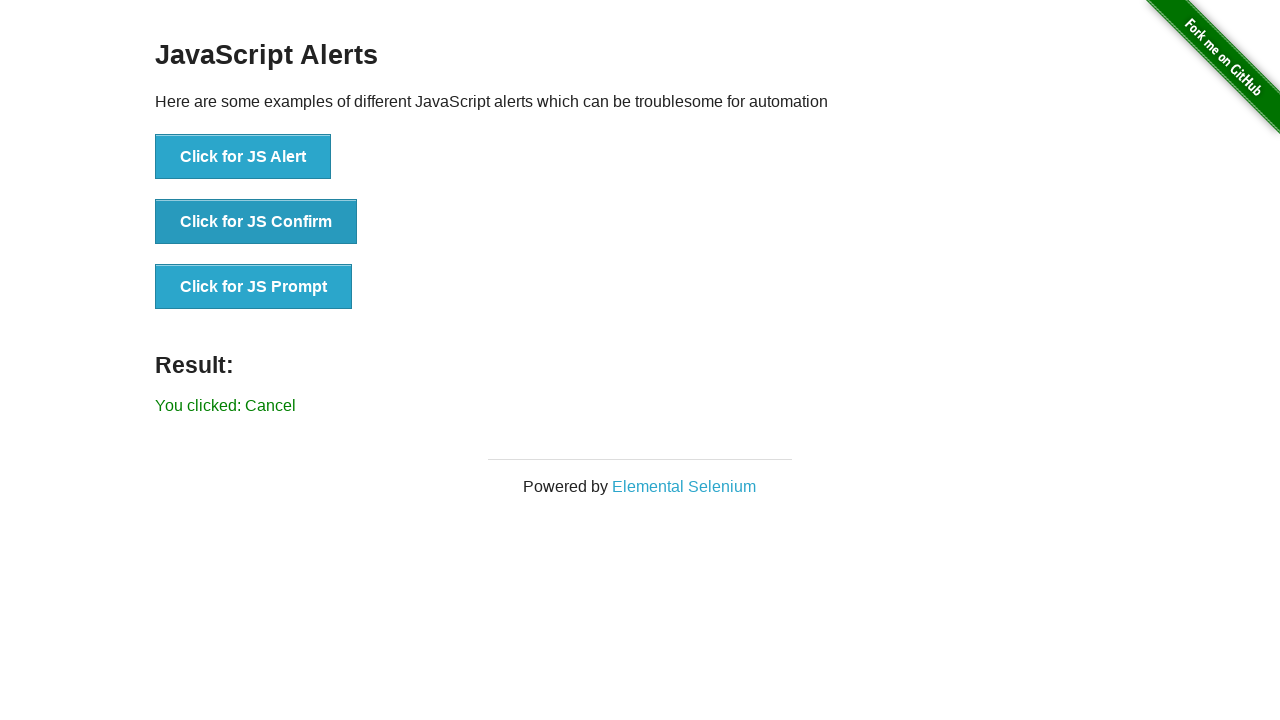

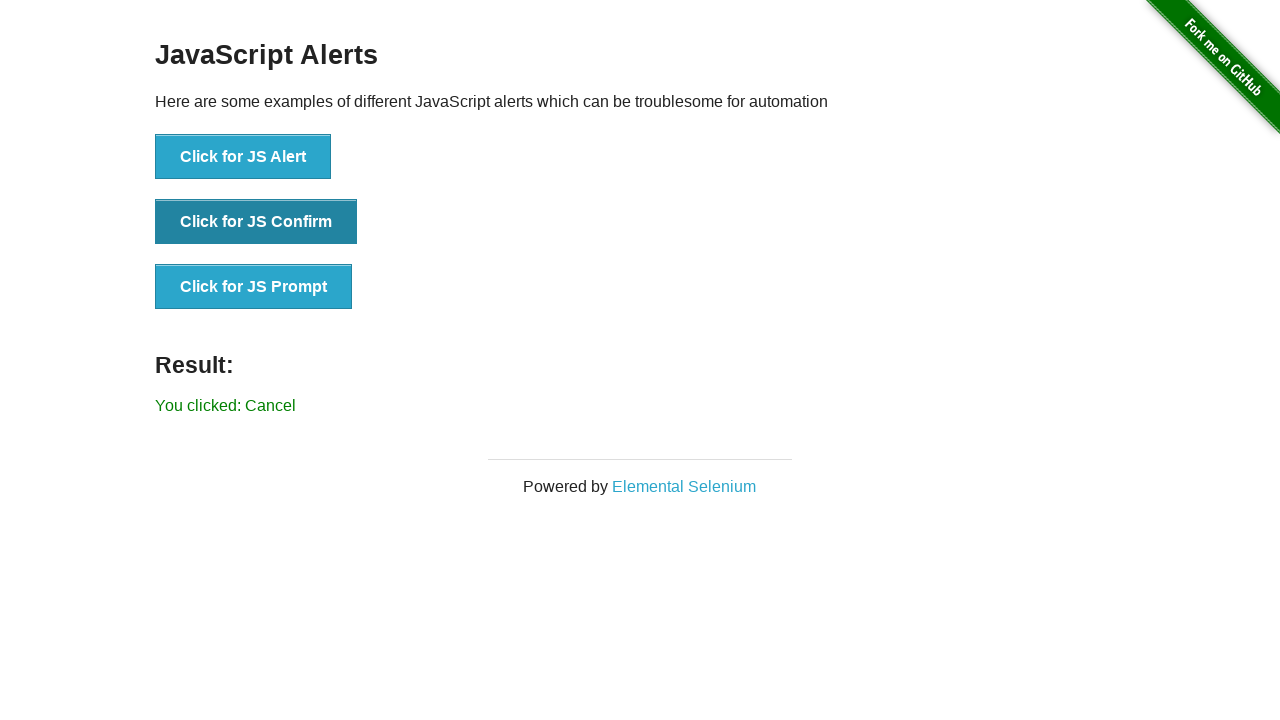